Tests checkbox functionality by conditionally clicking checkboxes if they are not already selected and verifying the selection state

Starting URL: https://testcenter.techproeducation.com/index.php?page=checkboxes

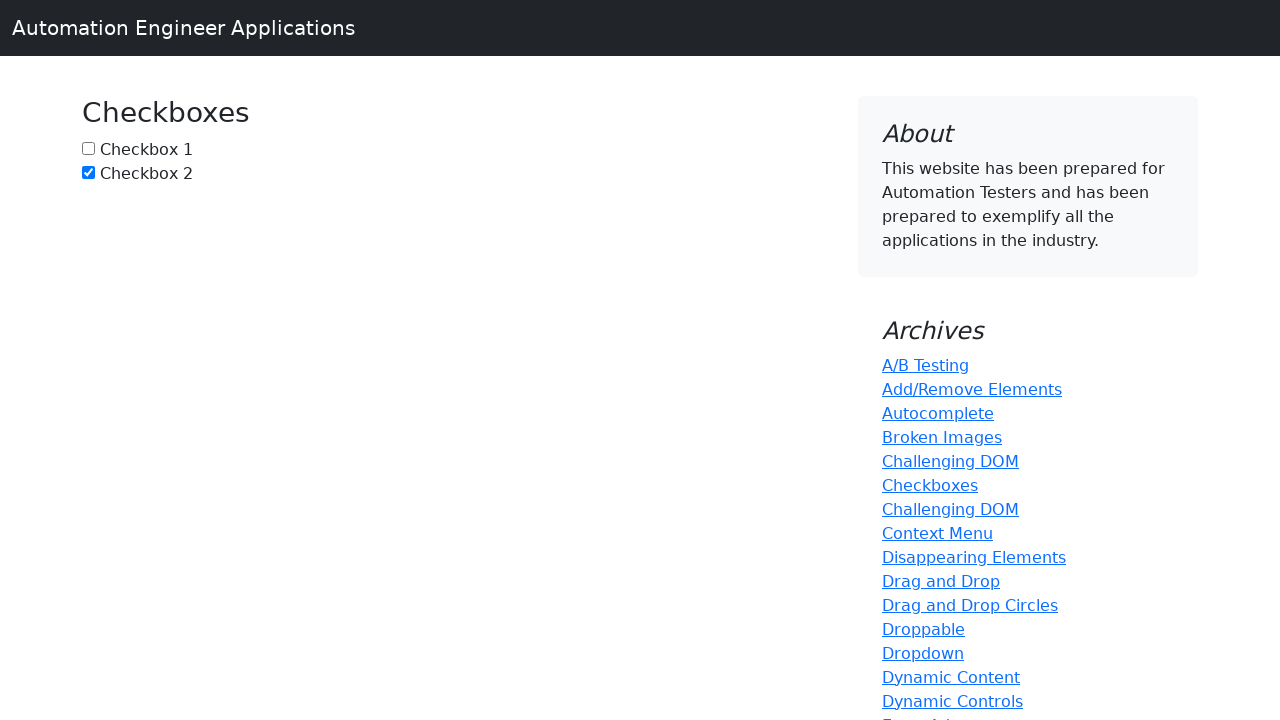

Located checkbox 1 element with ID 'box1'
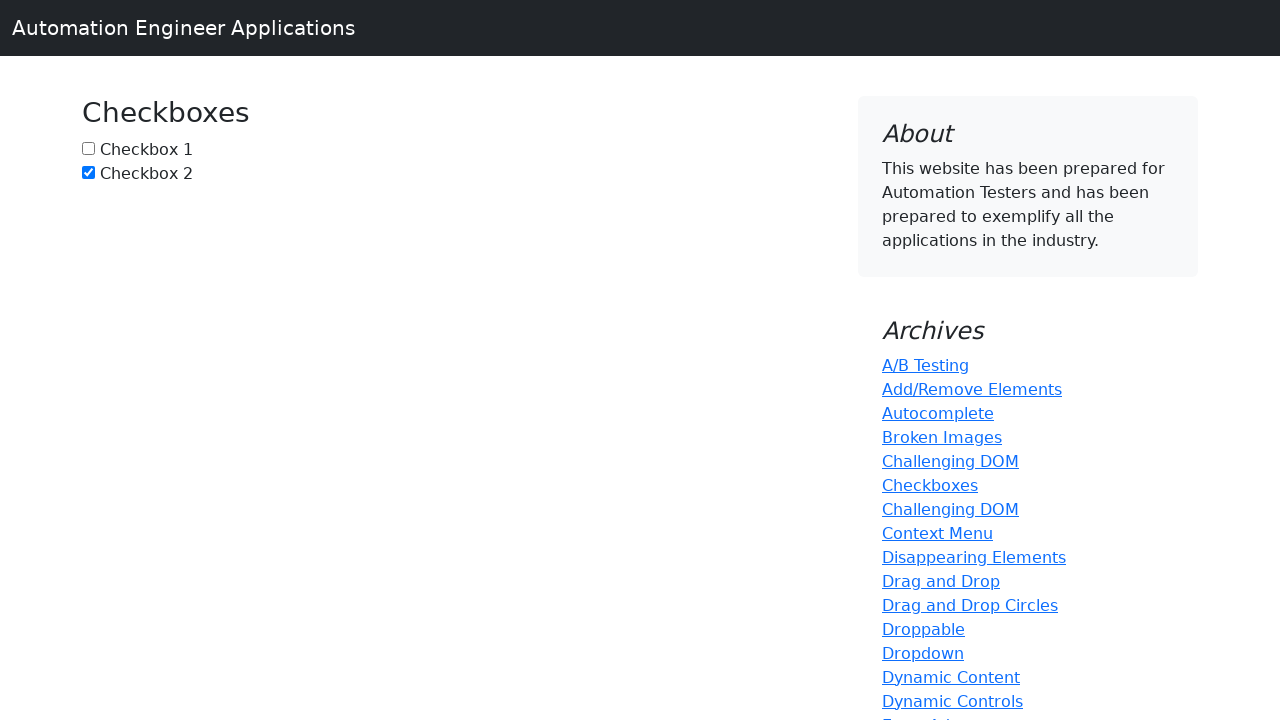

Located checkbox 2 element with ID 'box2'
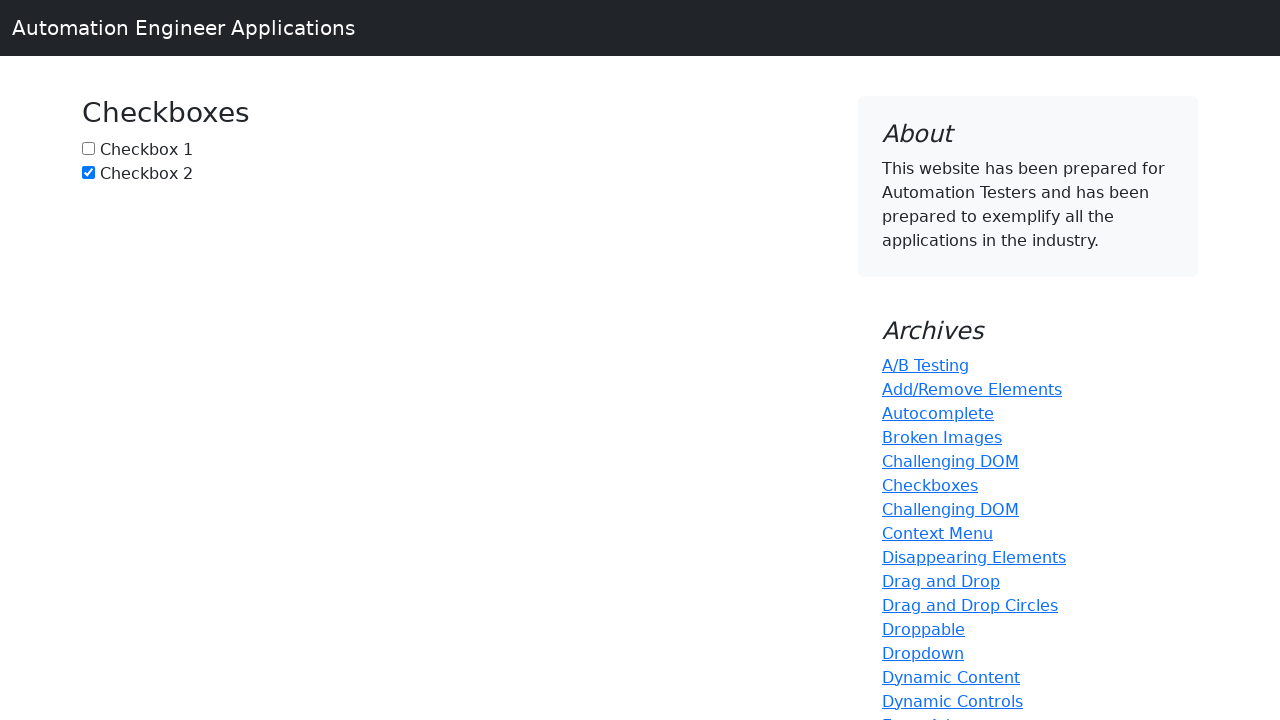

Checked checkbox 1 status - it was not selected
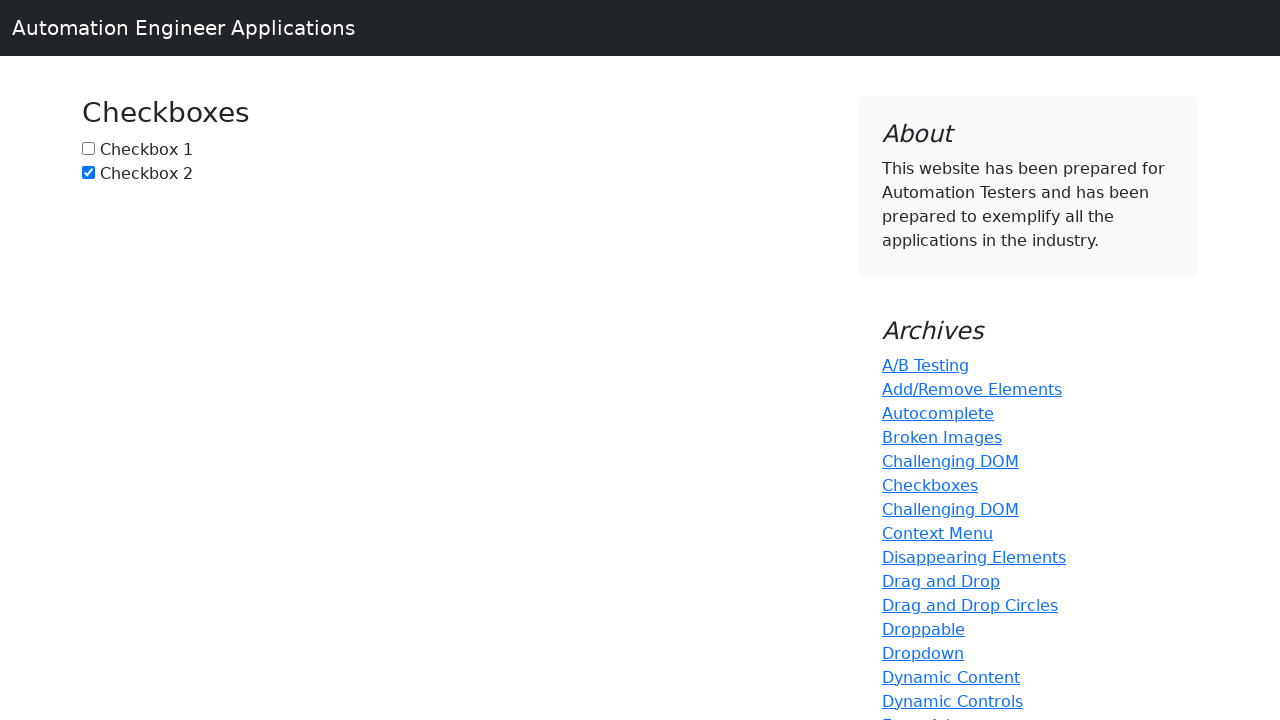

Clicked checkbox 1 to select it at (88, 148) on #box1
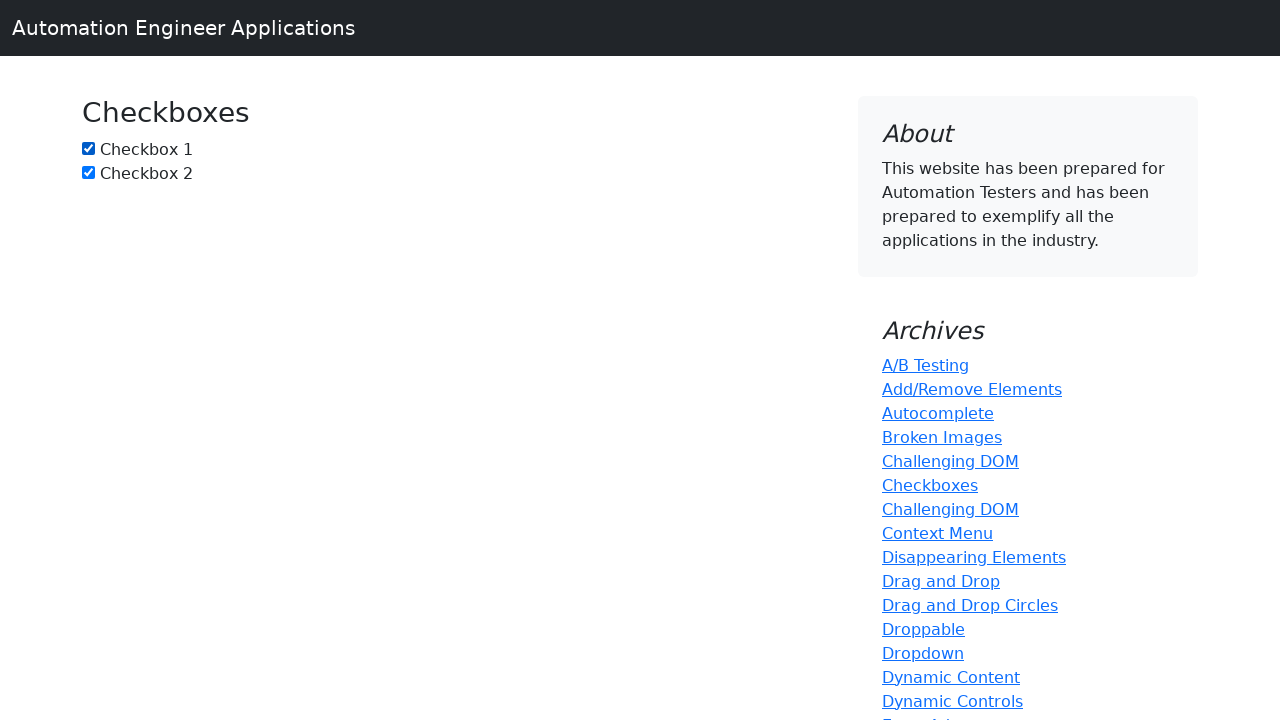

Checked checkbox 2 status - it was already selected
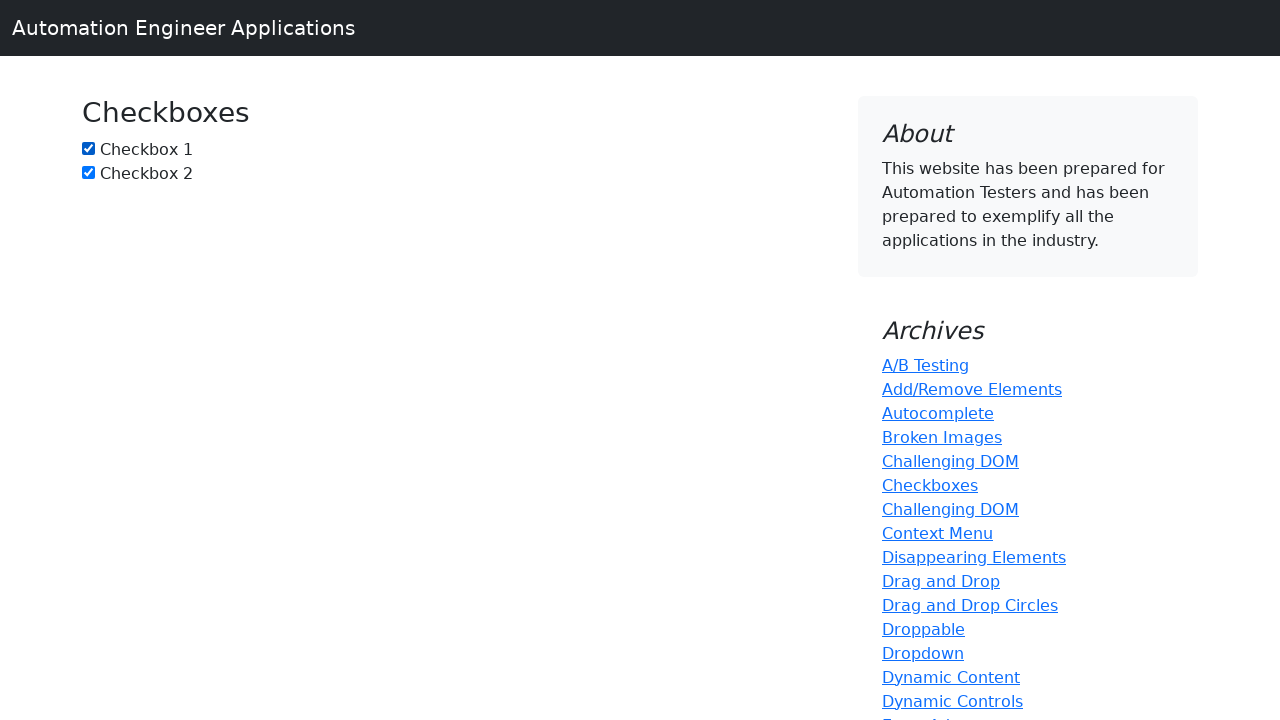

Verified that checkbox 1 is checked
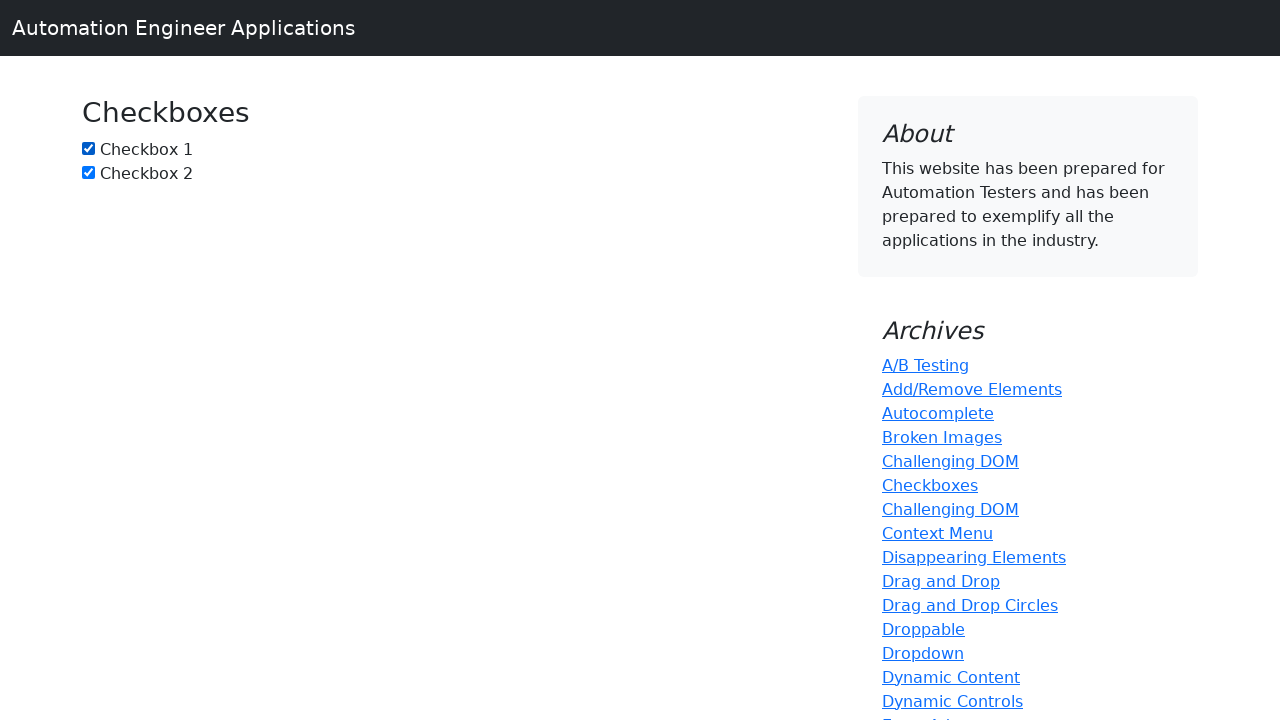

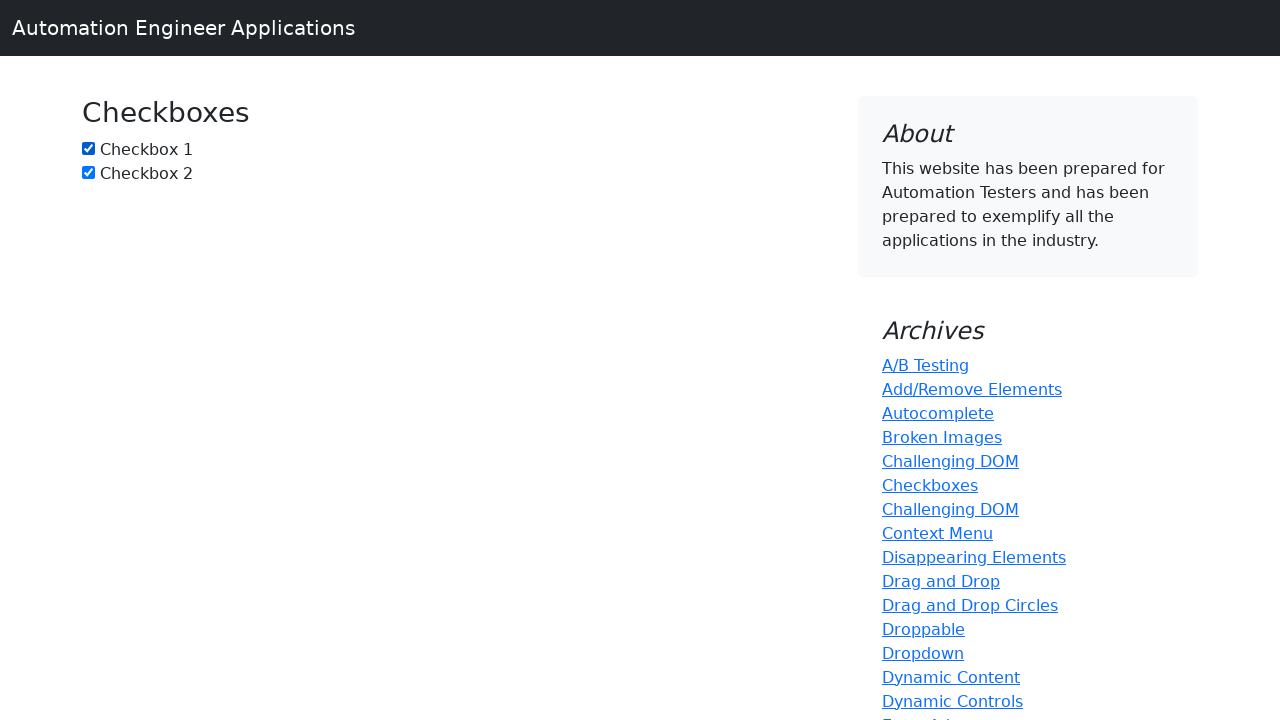